Navigates to Meesho website and sets the browser window size to a specific dimension (100x200 pixels)

Starting URL: https://www.meesho.com

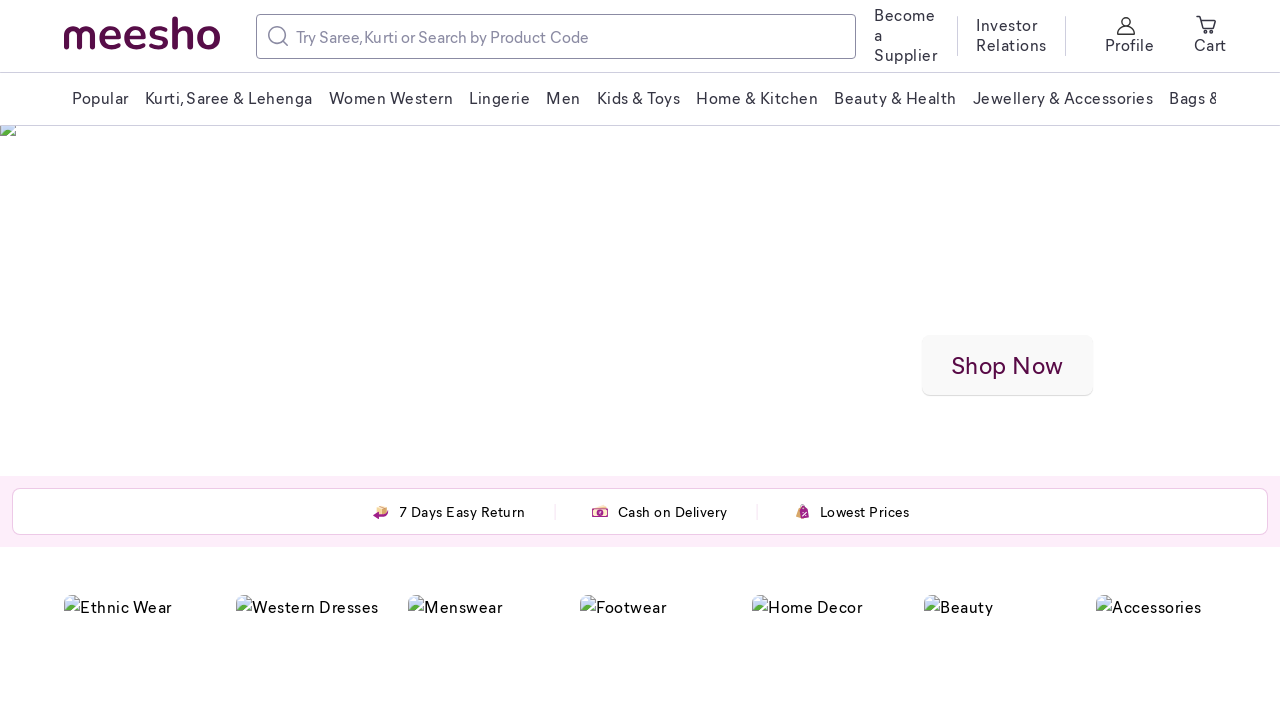

Navigated to Meesho website
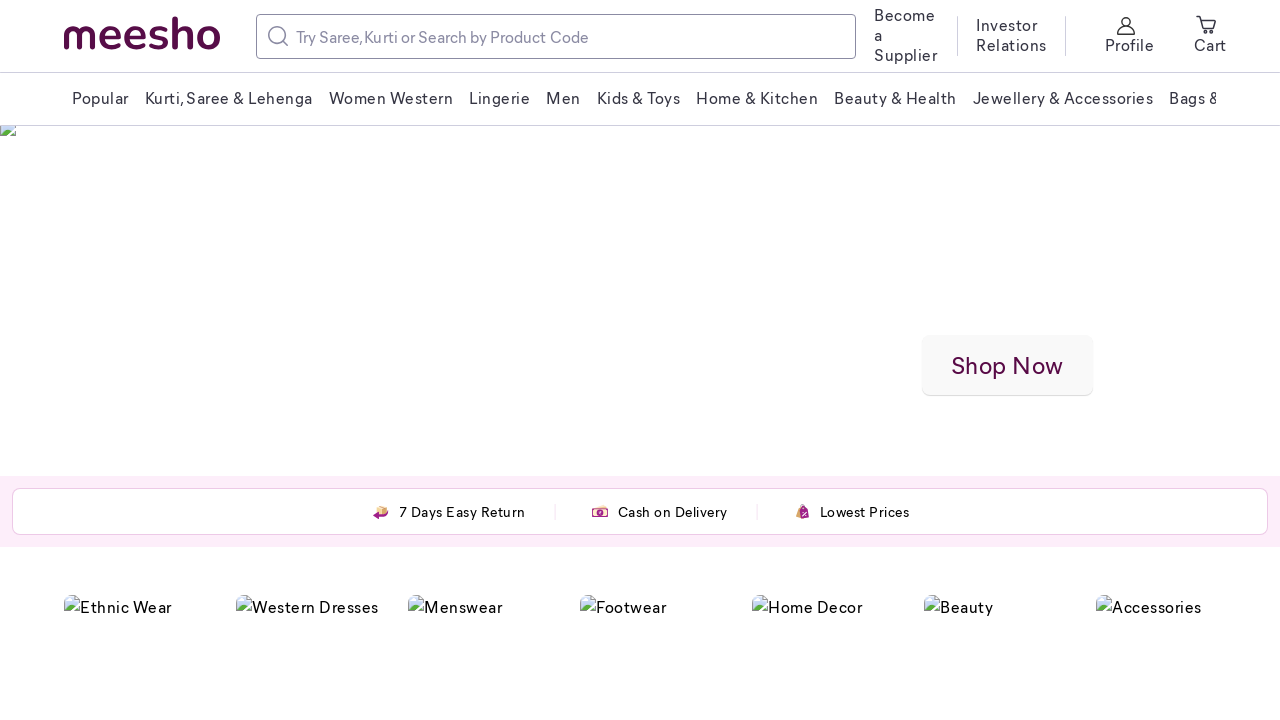

Set browser window size to 100x200 pixels
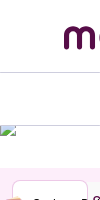

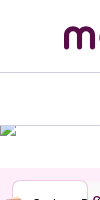